Tests e-commerce shopping flow by navigating through product categories, selecting a tablet product, adjusting quantity, adding to cart, and proceeding to checkout

Starting URL: http://advantageonlineshopping.com/#/

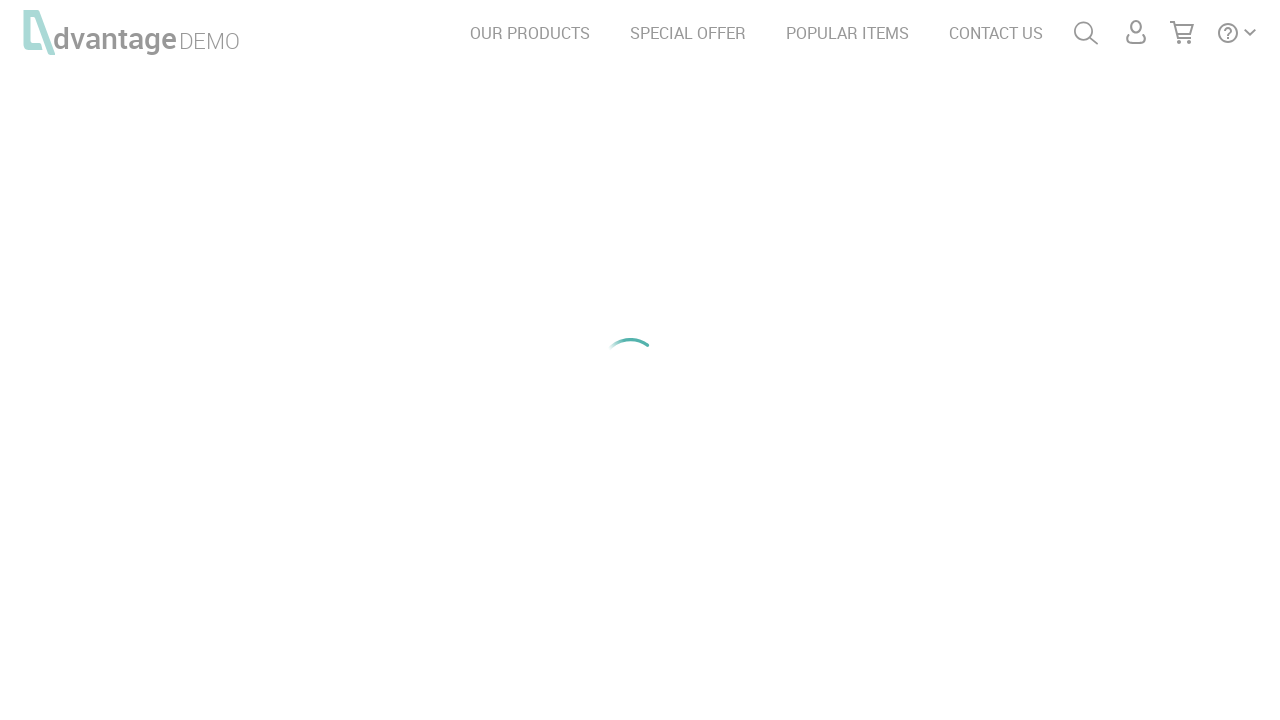

Clicked on Speakers category at (218, 287) on internal:role=link[name="SpeakersCategoryTxt"i]
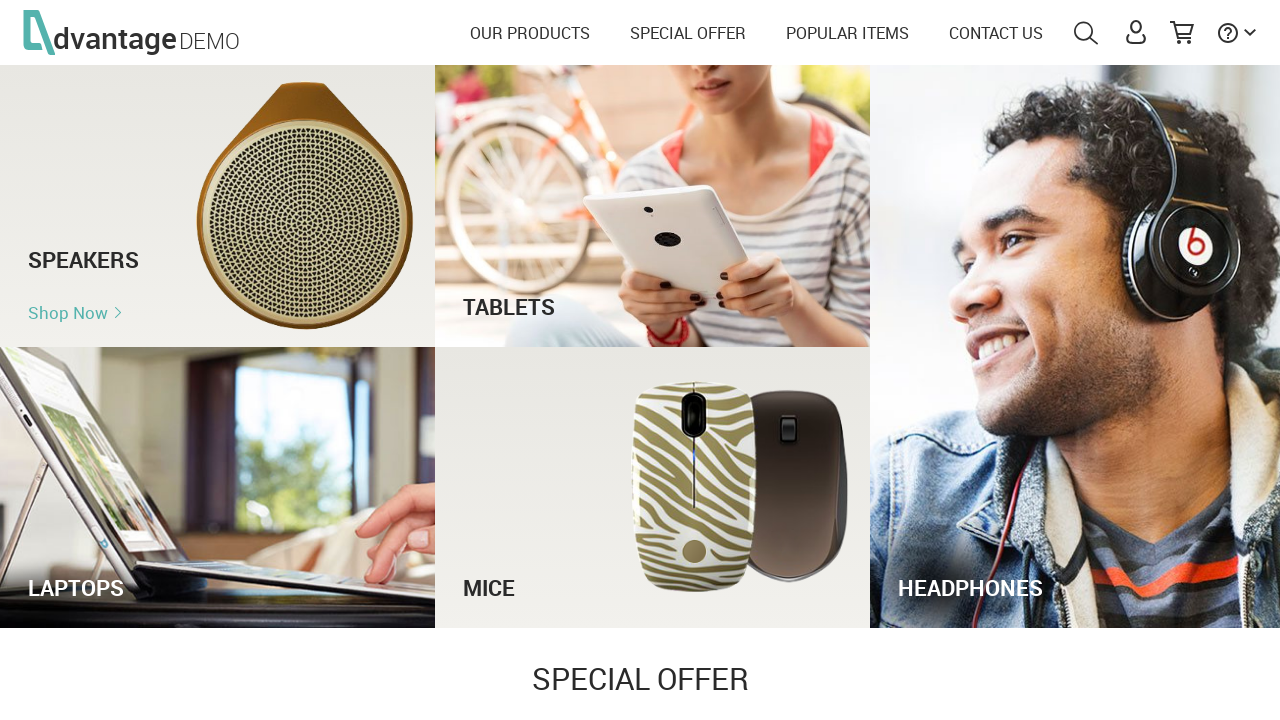

Clicked on Tablets category at (653, 287) on internal:role=link[name="TabletsCategoryTxt"i]
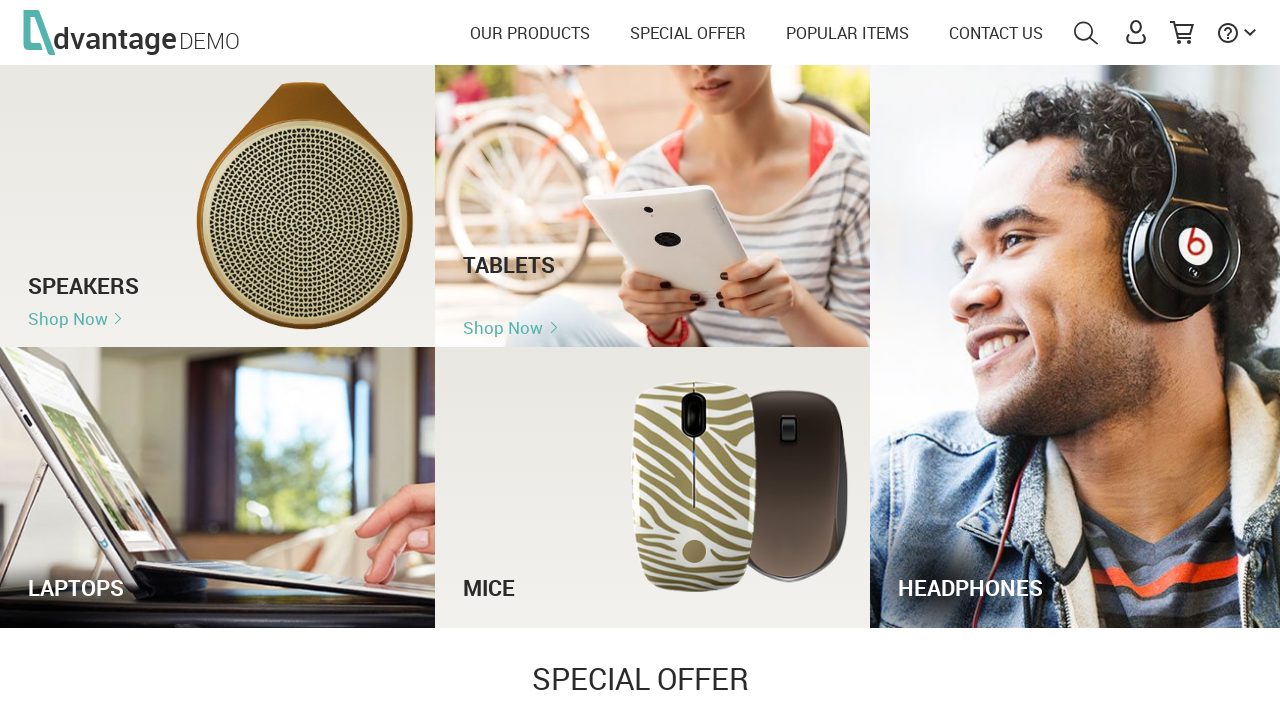

Selected HP ElitePad 1000 G2 Tablet product at (362, 361) on internal:text="HP ElitePad 1000 G2 Tablet"s
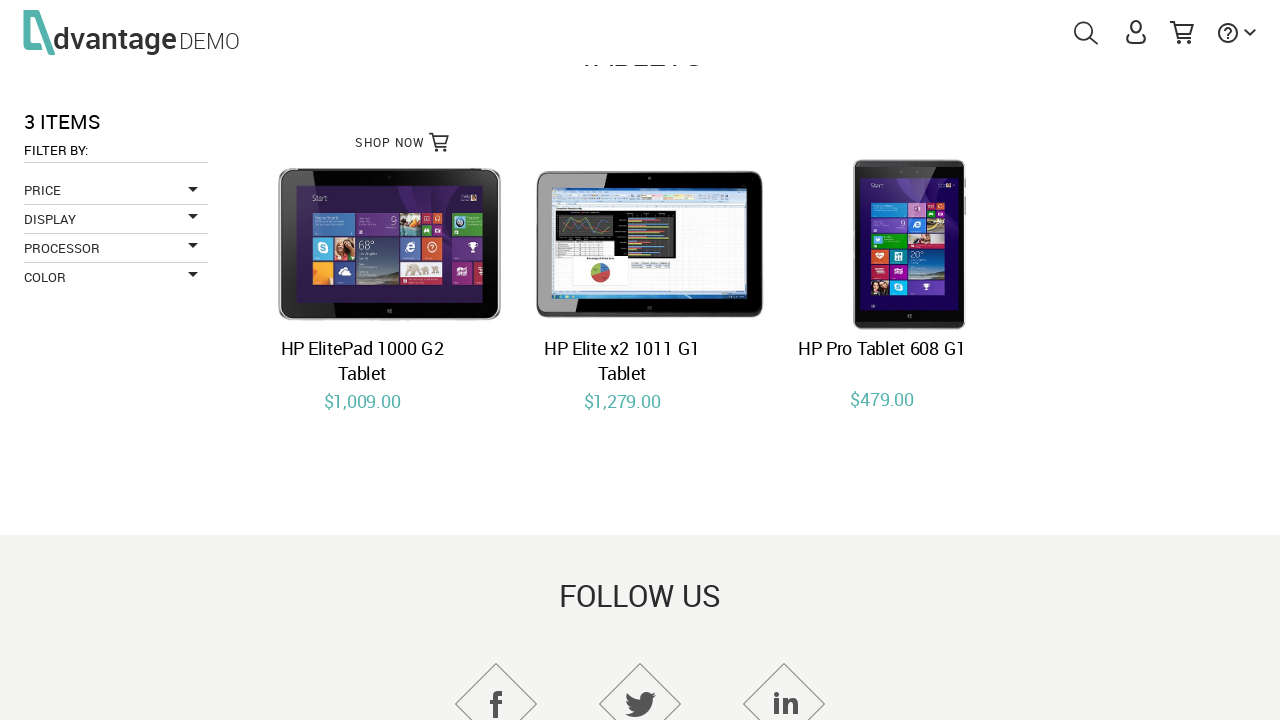

Clicked on quantity input field at (813, 486) on input[name='quantity']
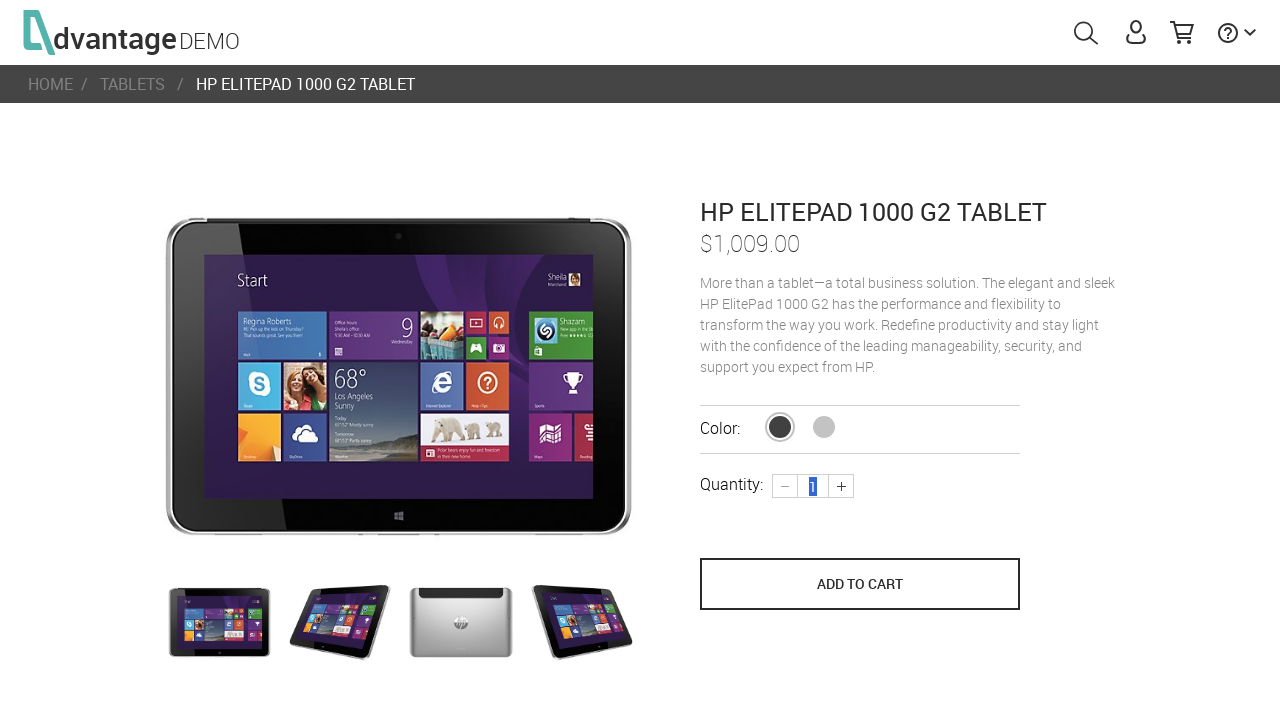

Clicked plus button to increase quantity at (841, 486) on e-sec-plus-minus div >> nth=3
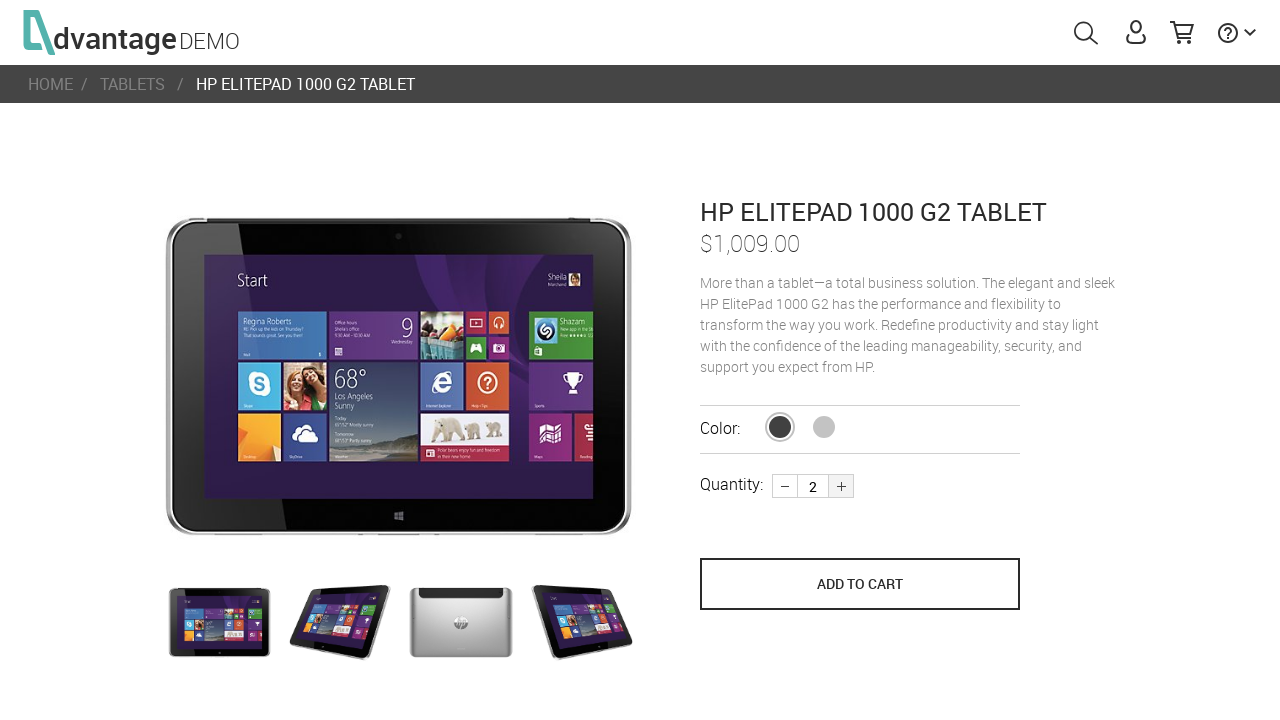

Clicked ADD TO CART button at (860, 584) on internal:role=button[name="ADD TO CART"i]
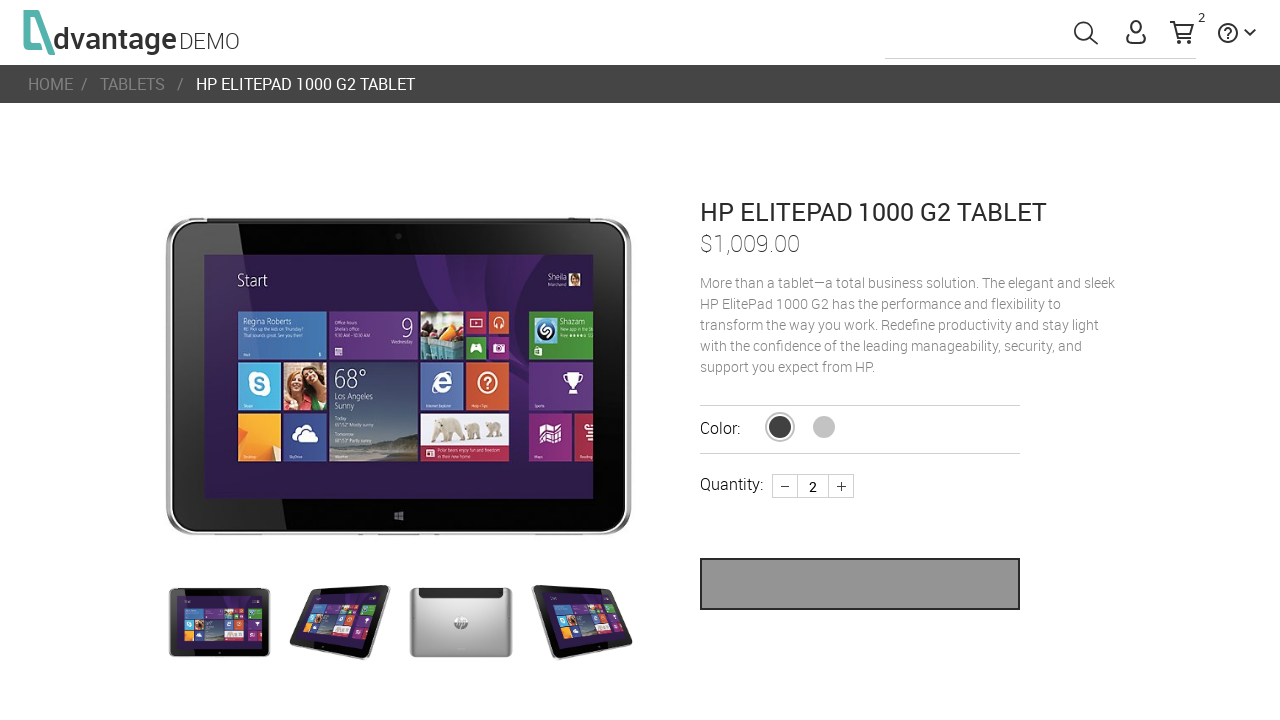

Proceeded to checkout at (1040, 171) on internal:role=button[name="CHECKOUT ($2,018.00)"i]
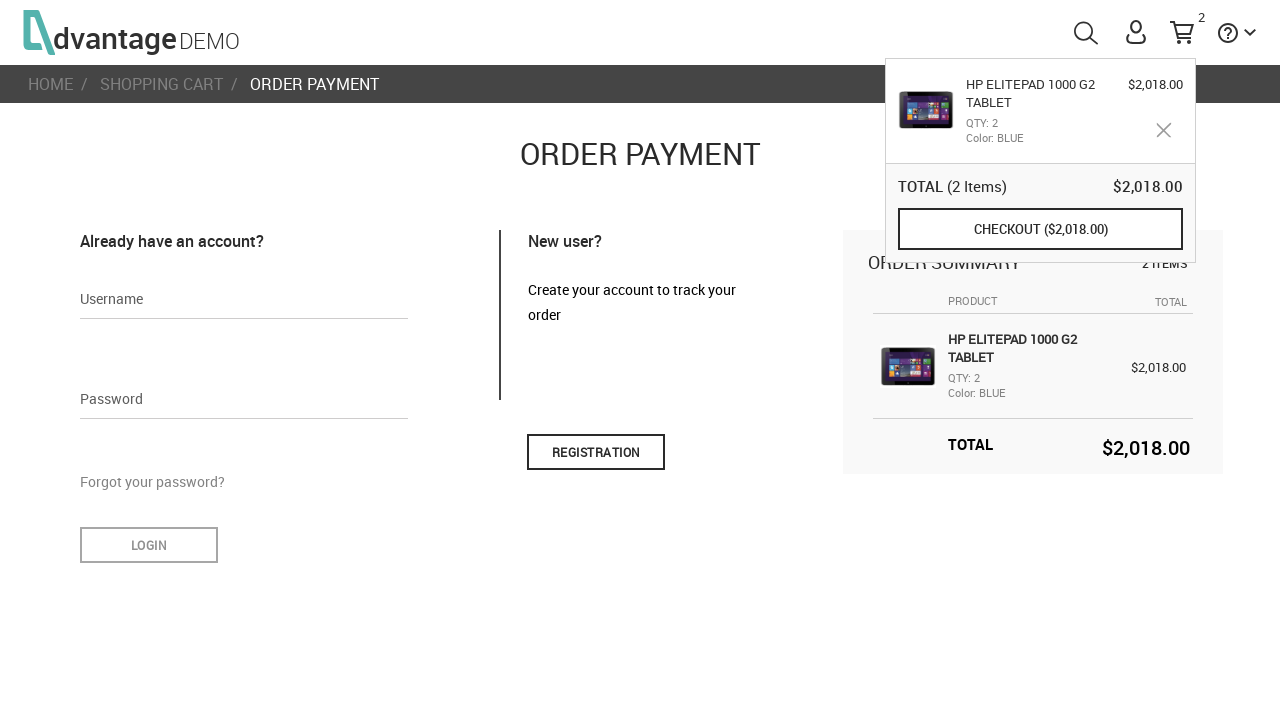

Clicked on Advantage DEMO logo/link at (127, 32) on internal:role=link[name="dvantage DEMO"i]
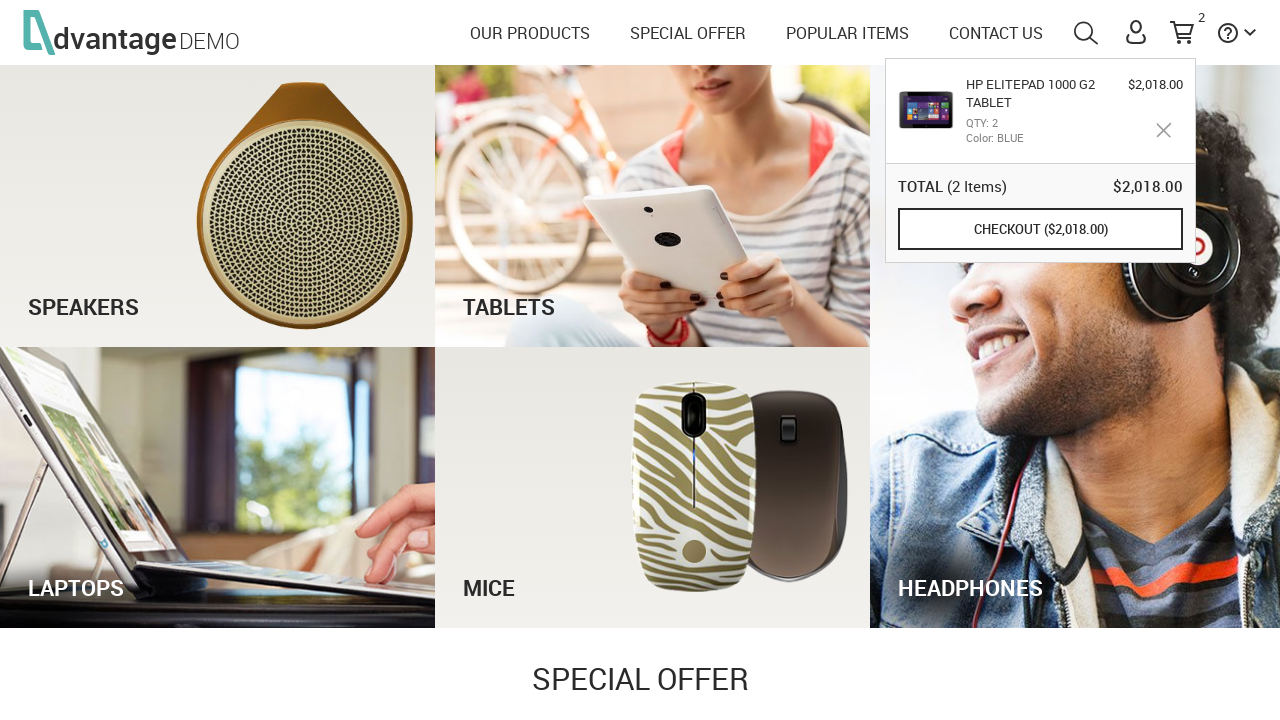

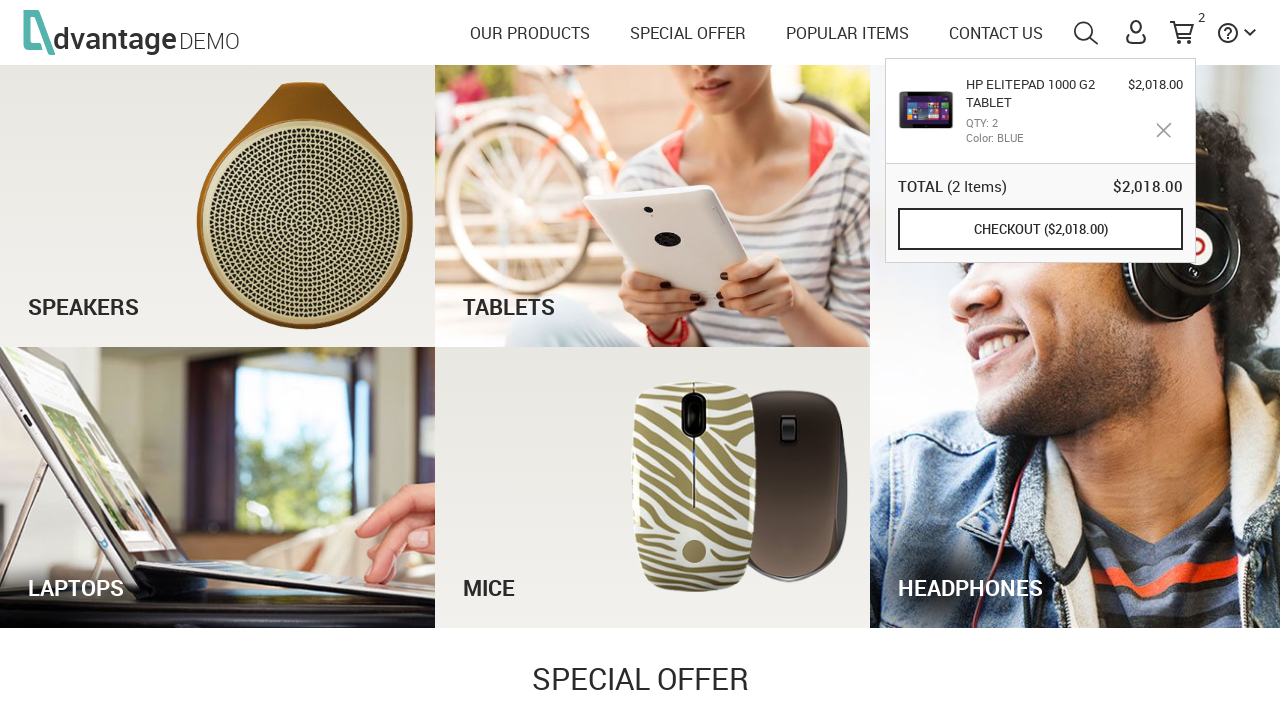